Finds a row in a table based on an email column value and clicks the delete action for that row

Starting URL: http://the-internet.herokuapp.com/tables

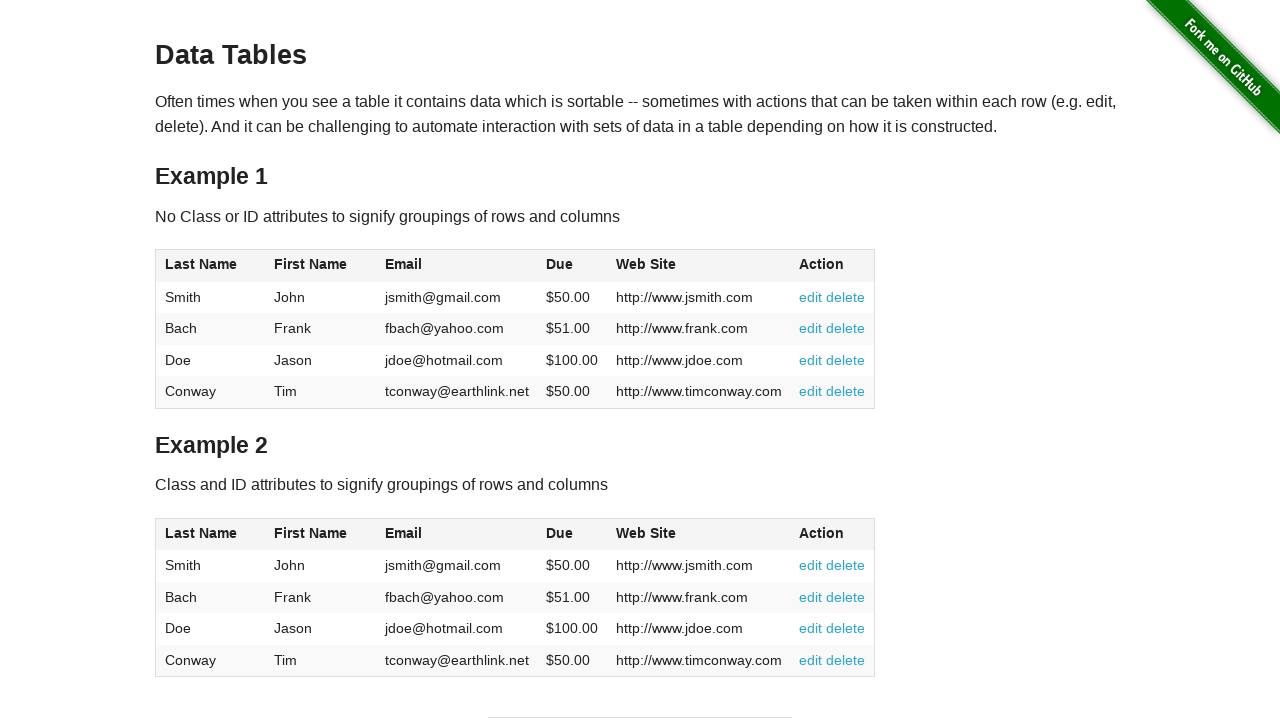

Waited for table#table2 to be visible
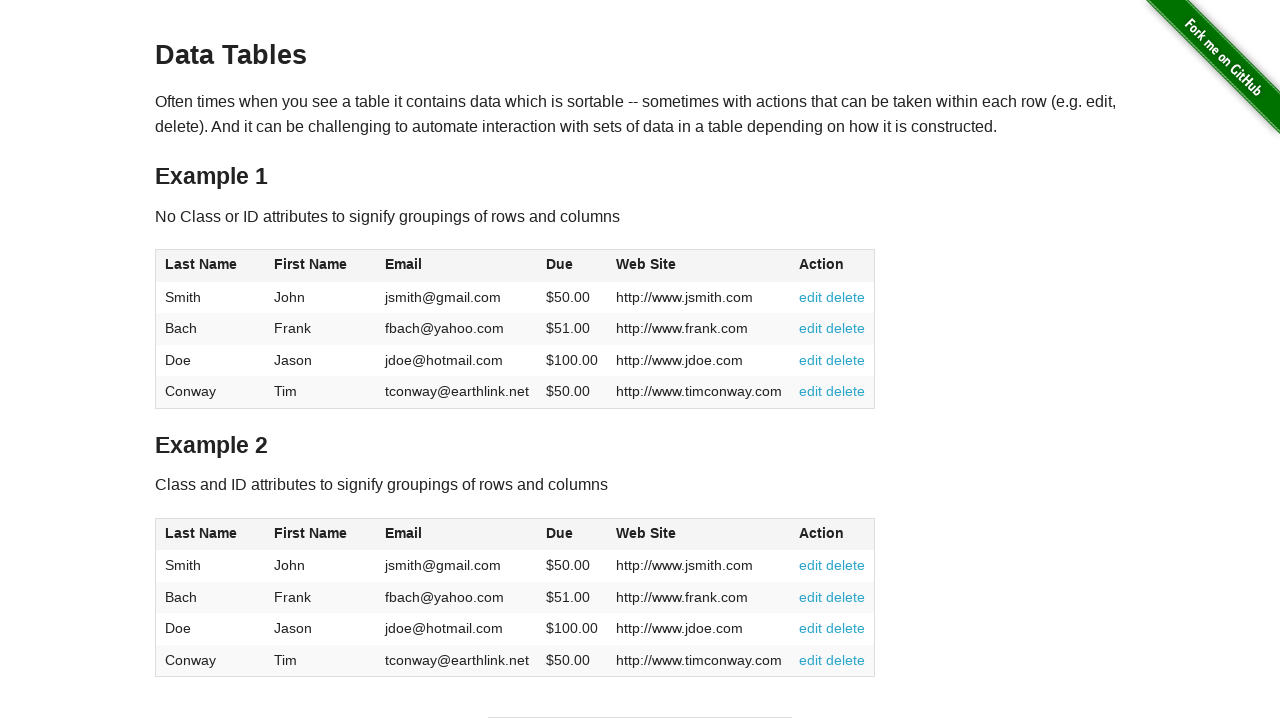

Retrieved all table headers
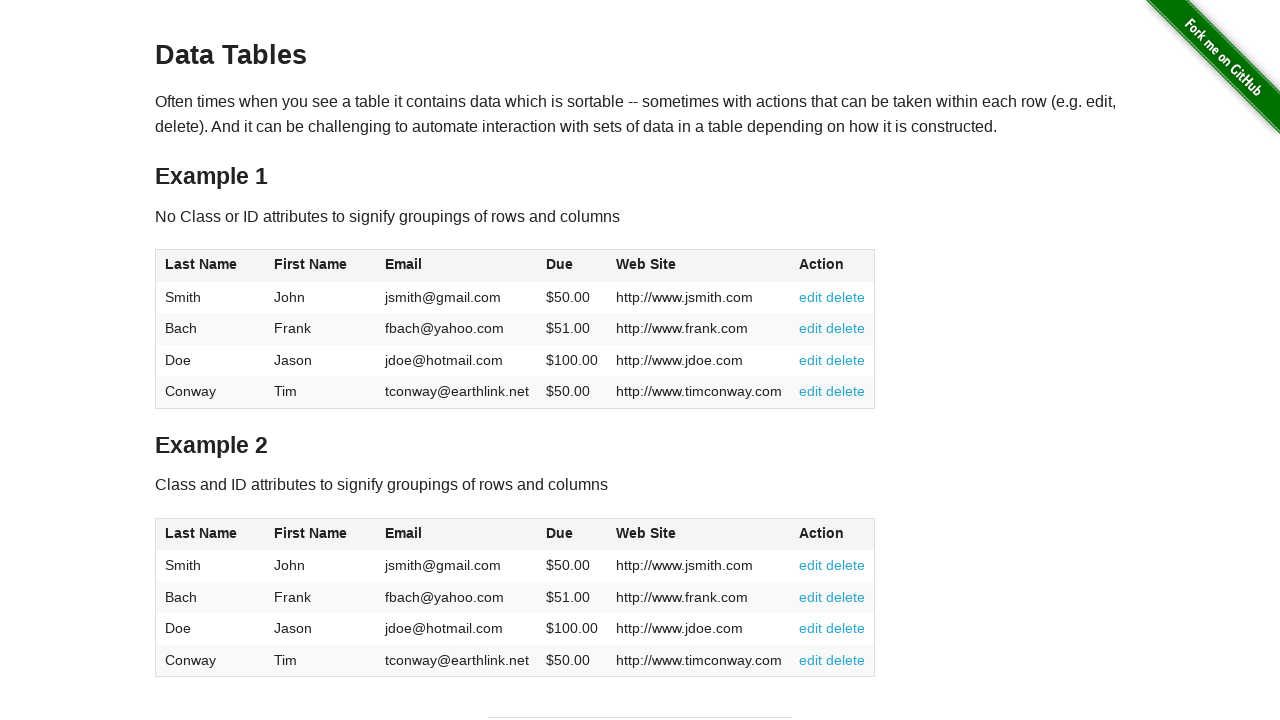

Found Email column at index 2
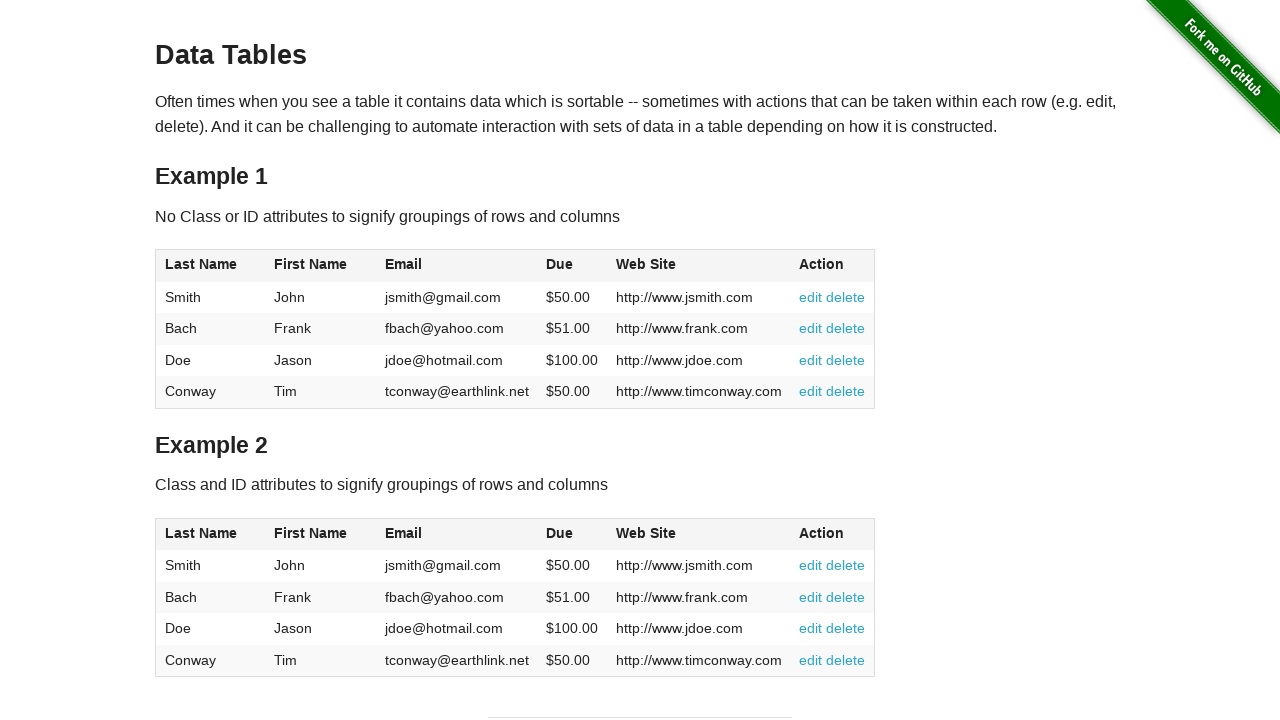

Retrieved 4 table rows
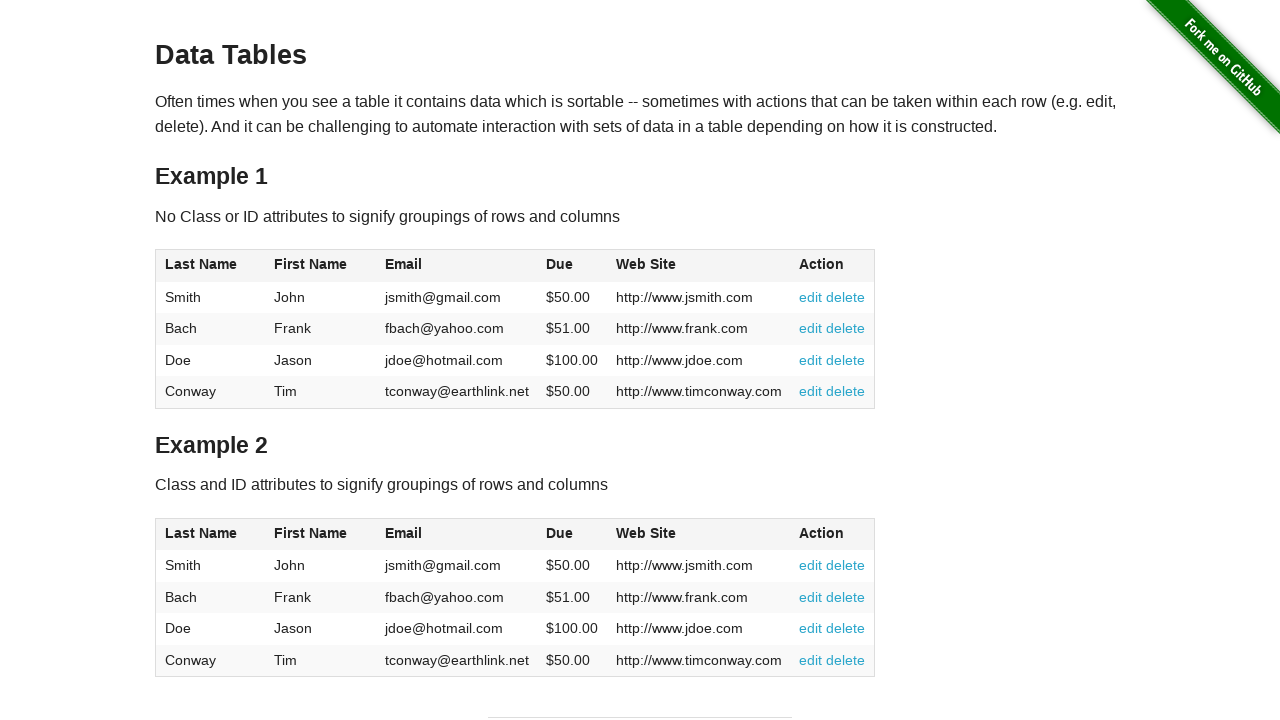

Found row with 'jdoe' in email column
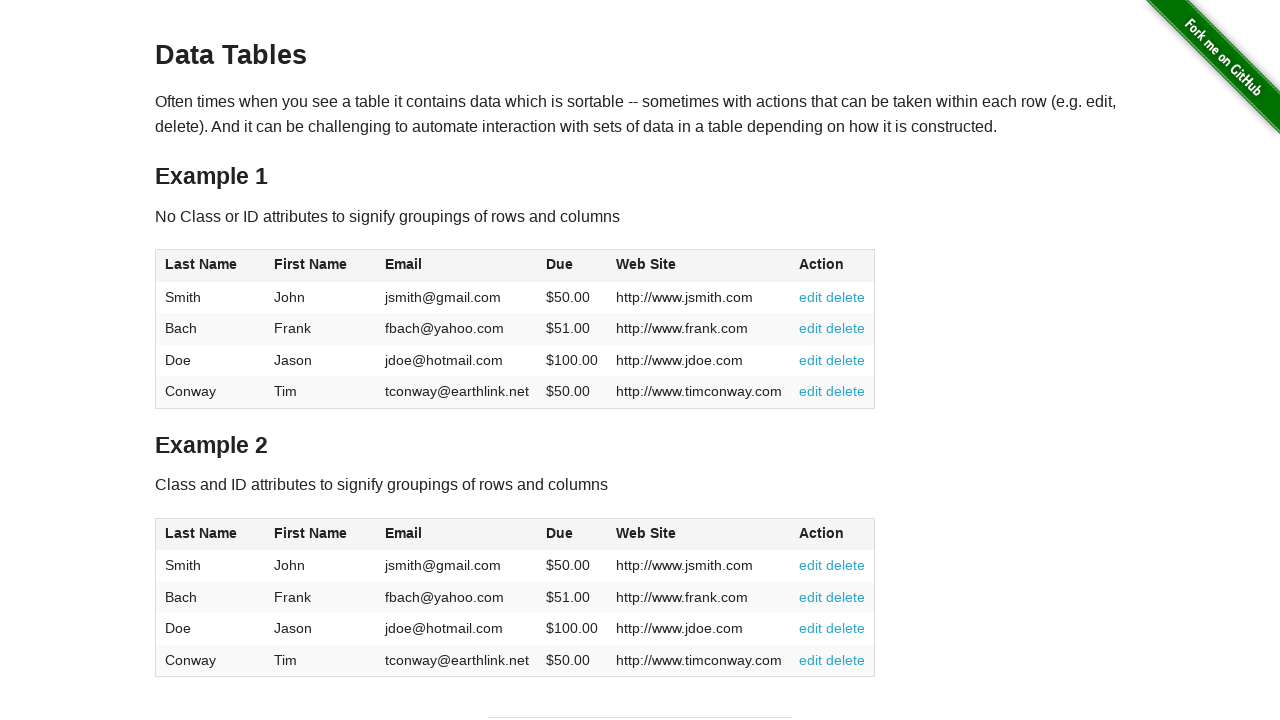

Clicked delete link for jdoe row at (846, 628) on table#table2 tbody tr >> nth=2 >> a[href='#delete']
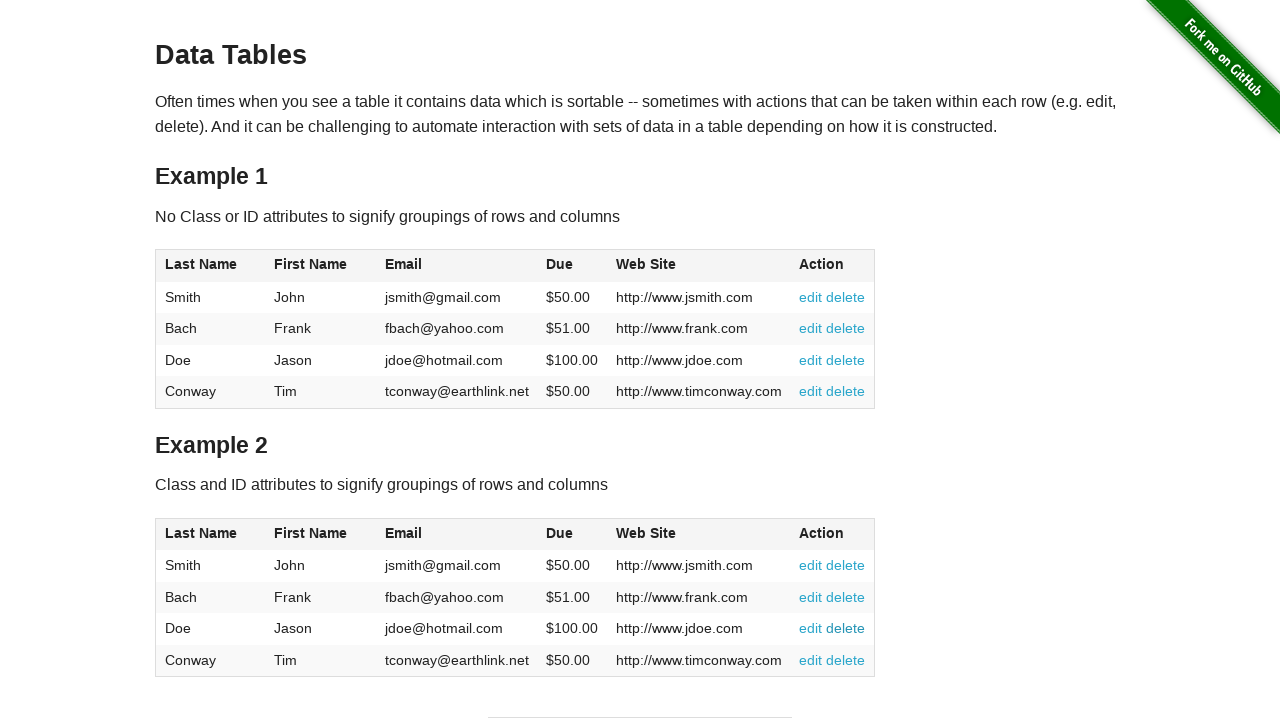

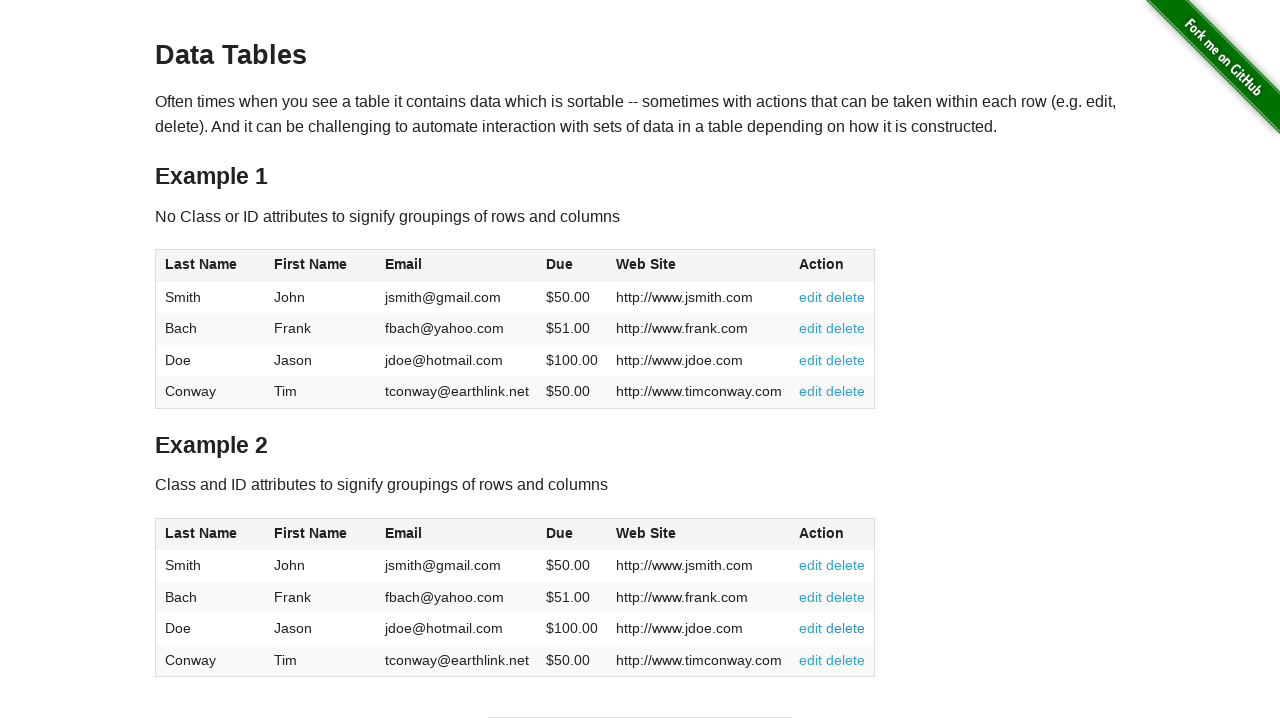